Tests window switching functionality by clicking a link that opens a new window, verifying content in both windows, and switching between them.

Starting URL: https://the-internet.herokuapp.com/windows

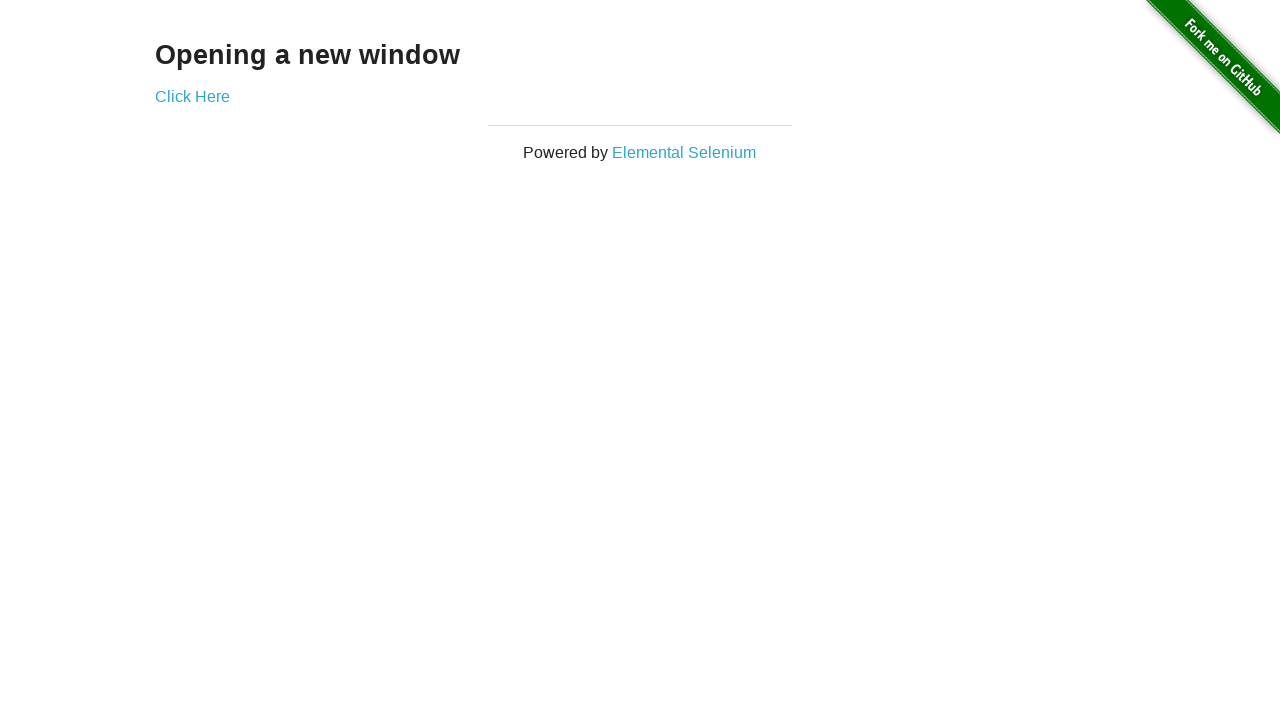

Retrieved text from h3 element on initial page
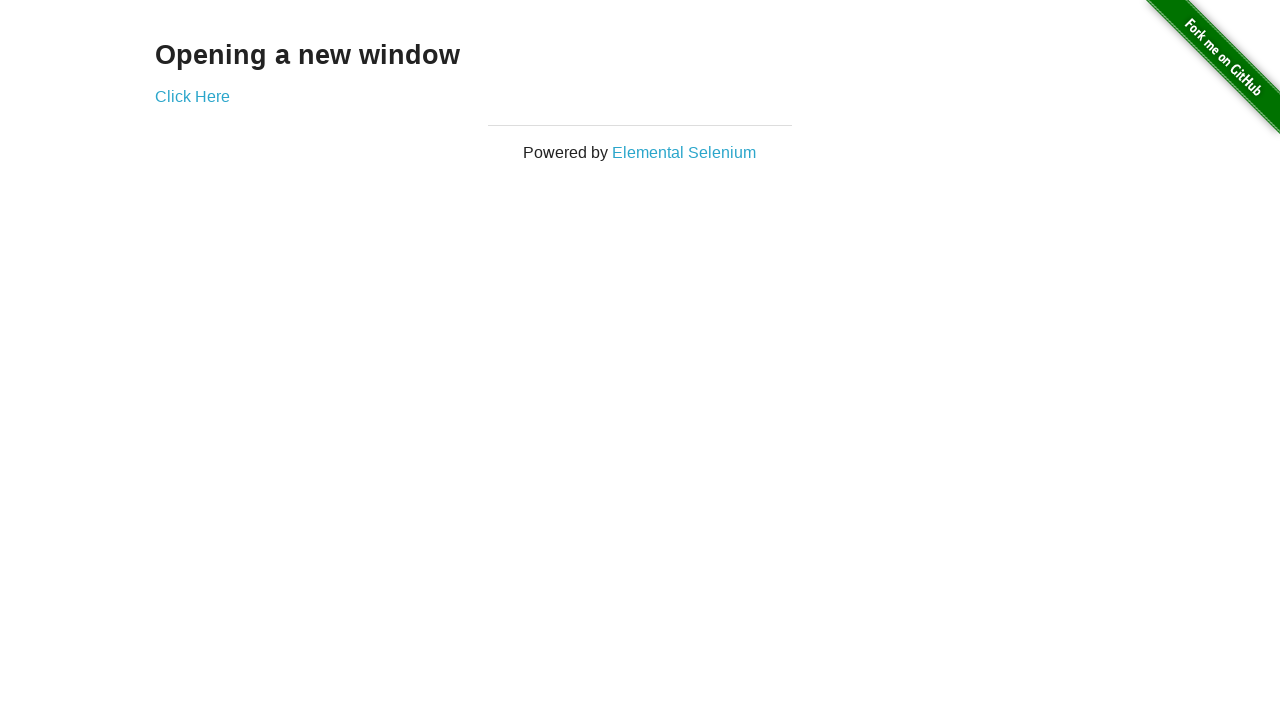

Asserted that opening text is 'Opening a new window'
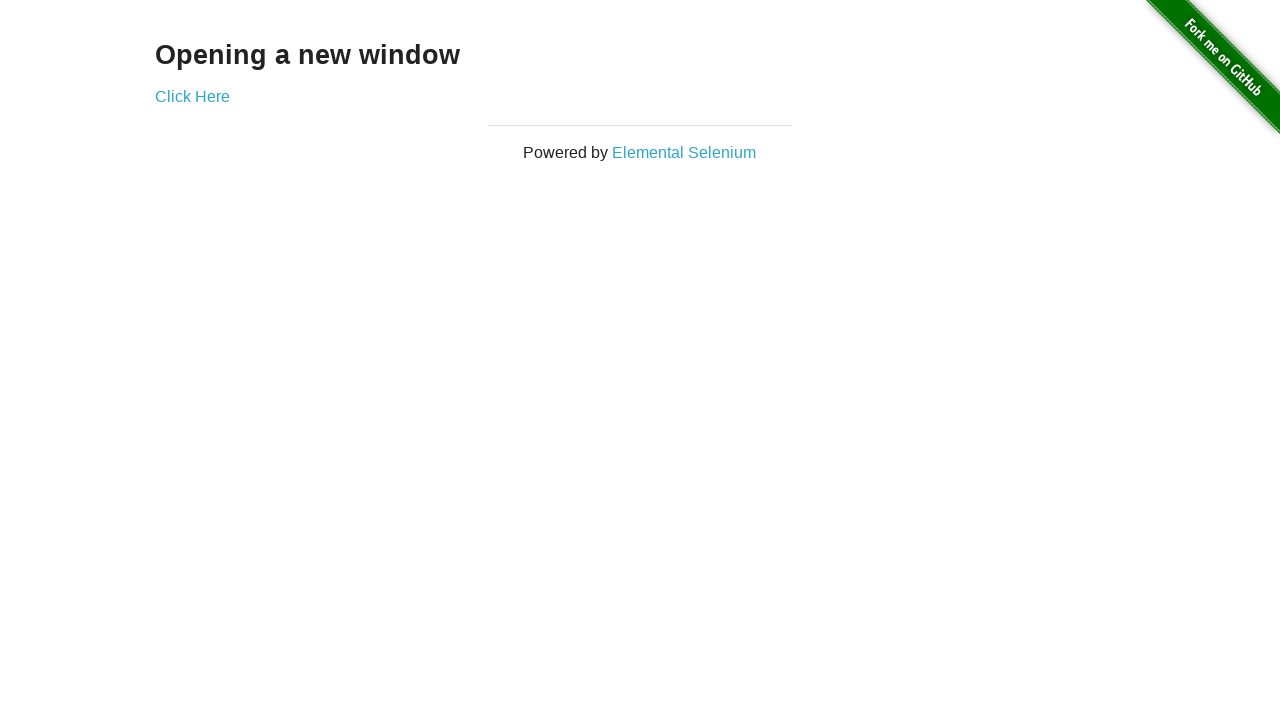

Asserted that page title is 'The Internet'
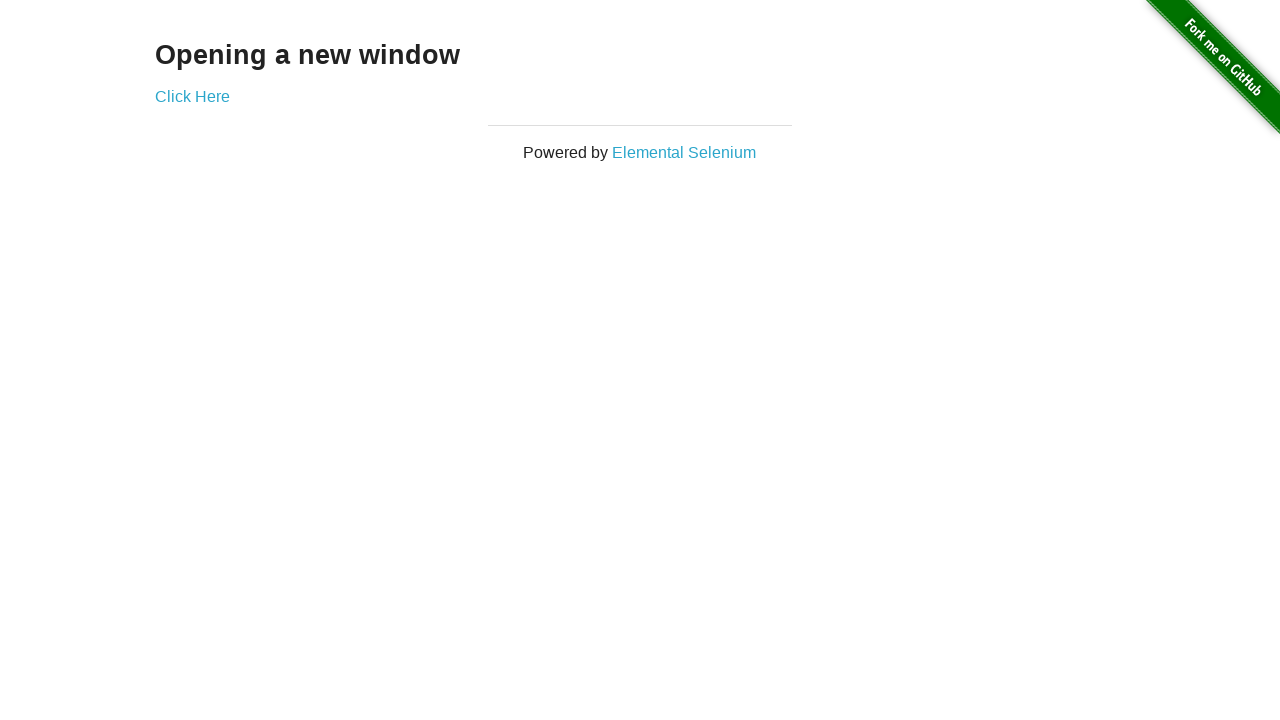

Clicked 'Click Here' link to open new window at (192, 96) on xpath=//a[text()='Click Here']
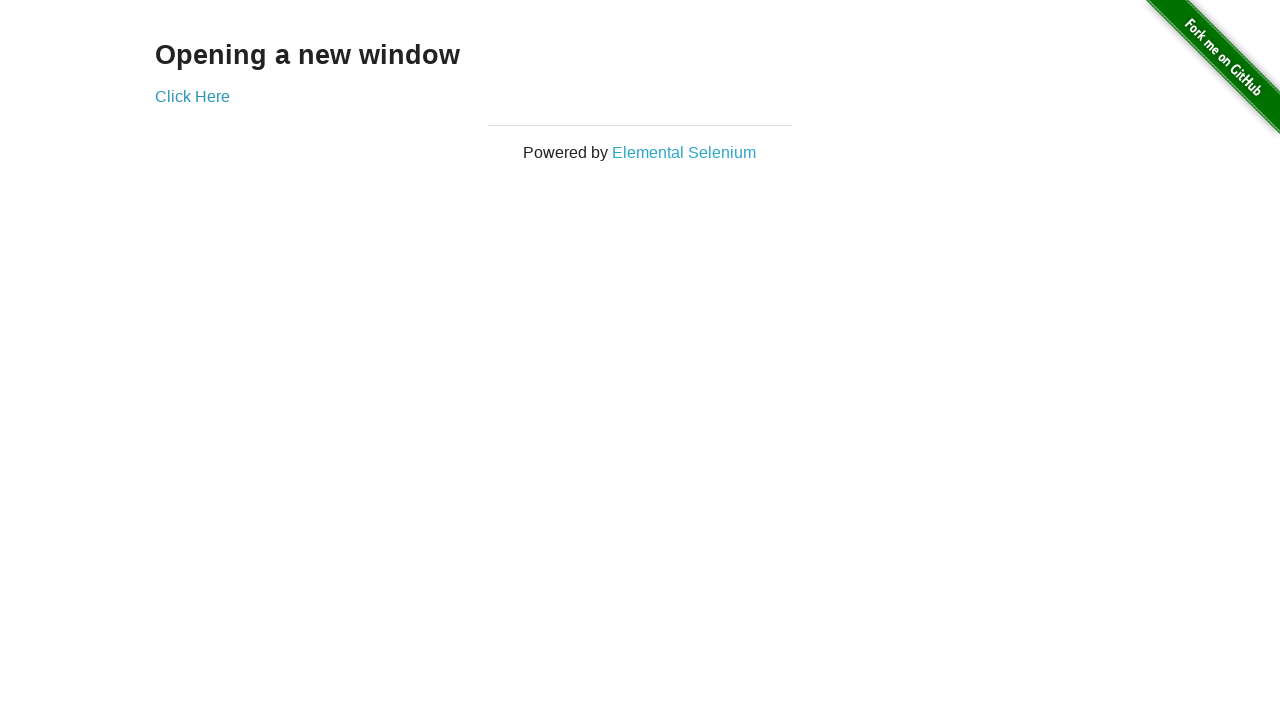

Captured new window/page object
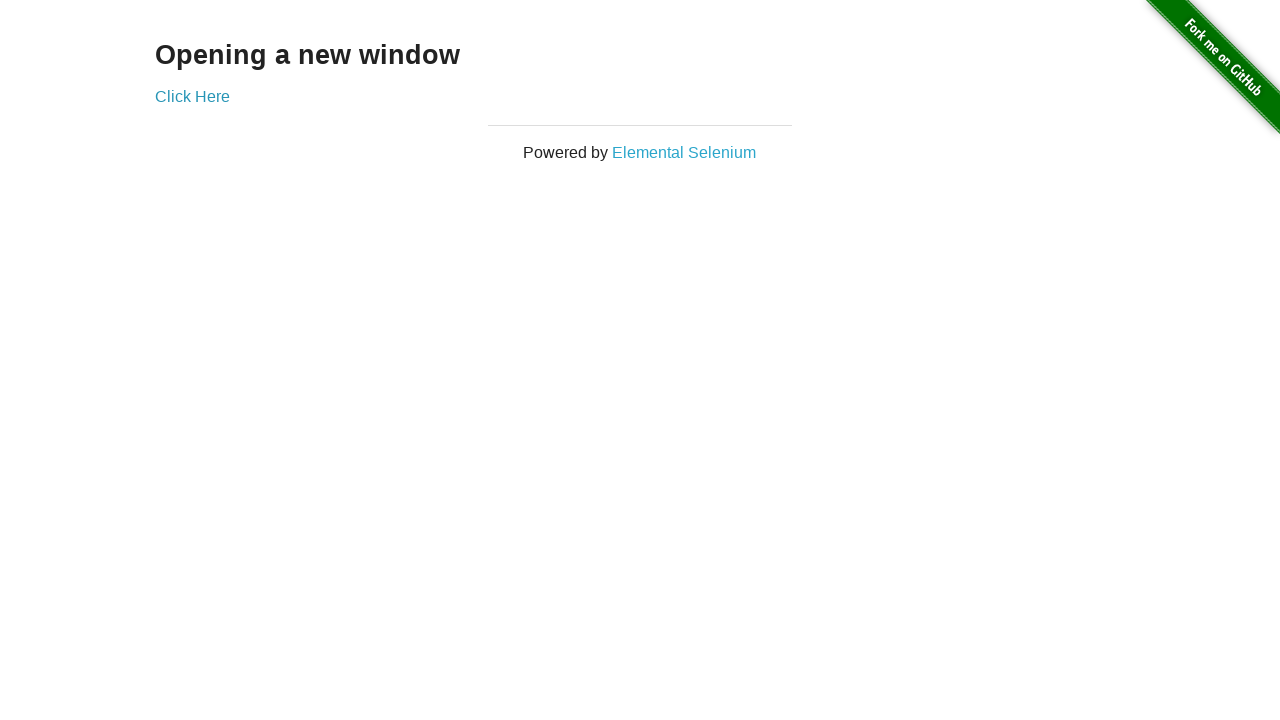

Waited for new window to load completely
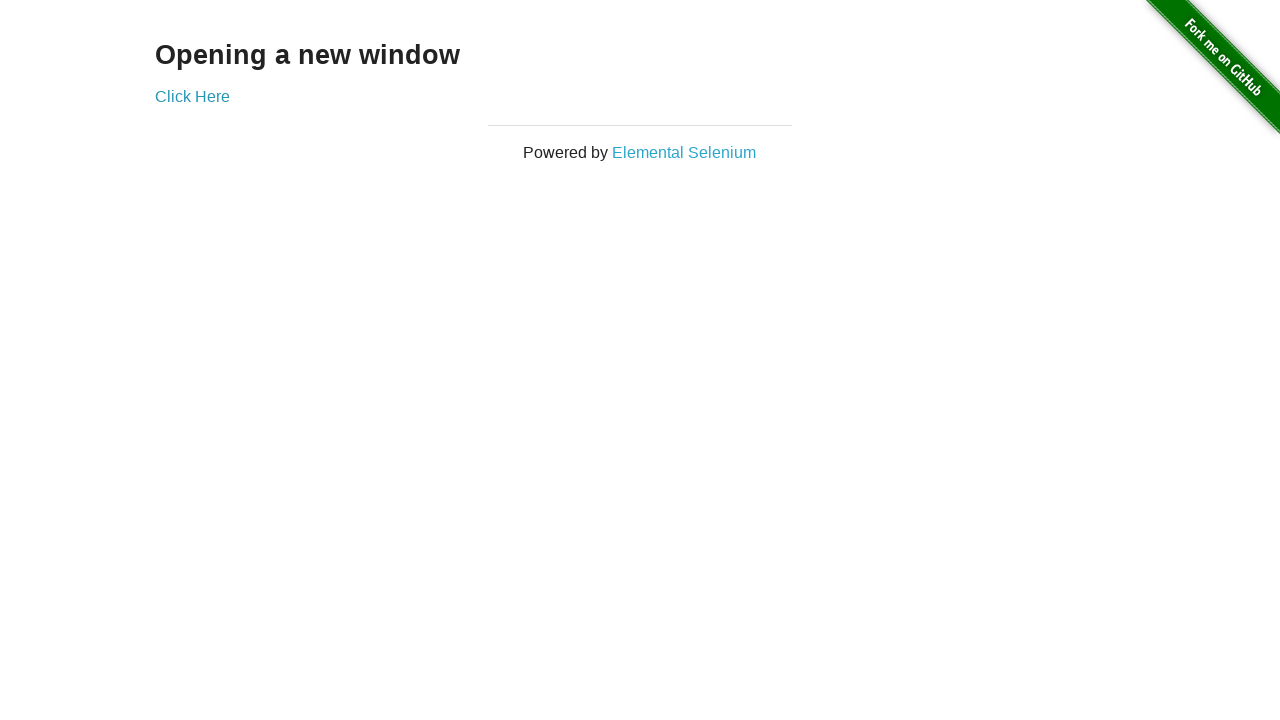

Asserted that new window title is 'New Window'
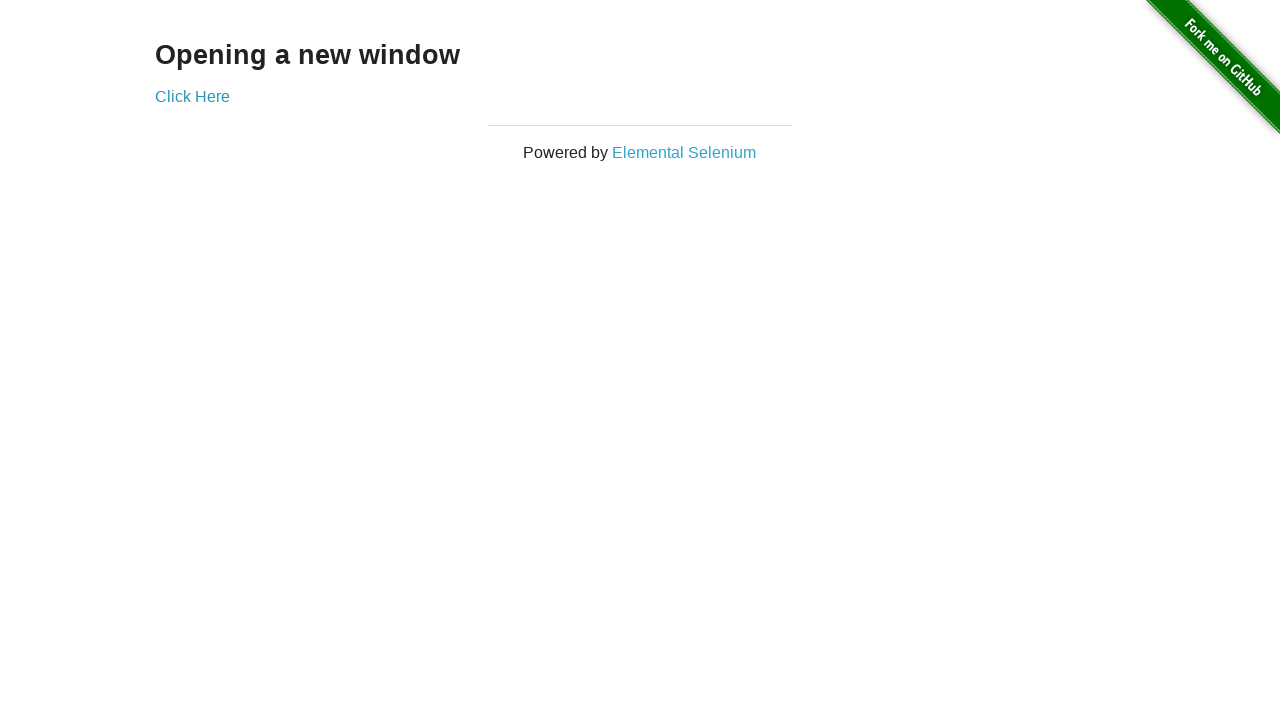

Retrieved h3 text from new window
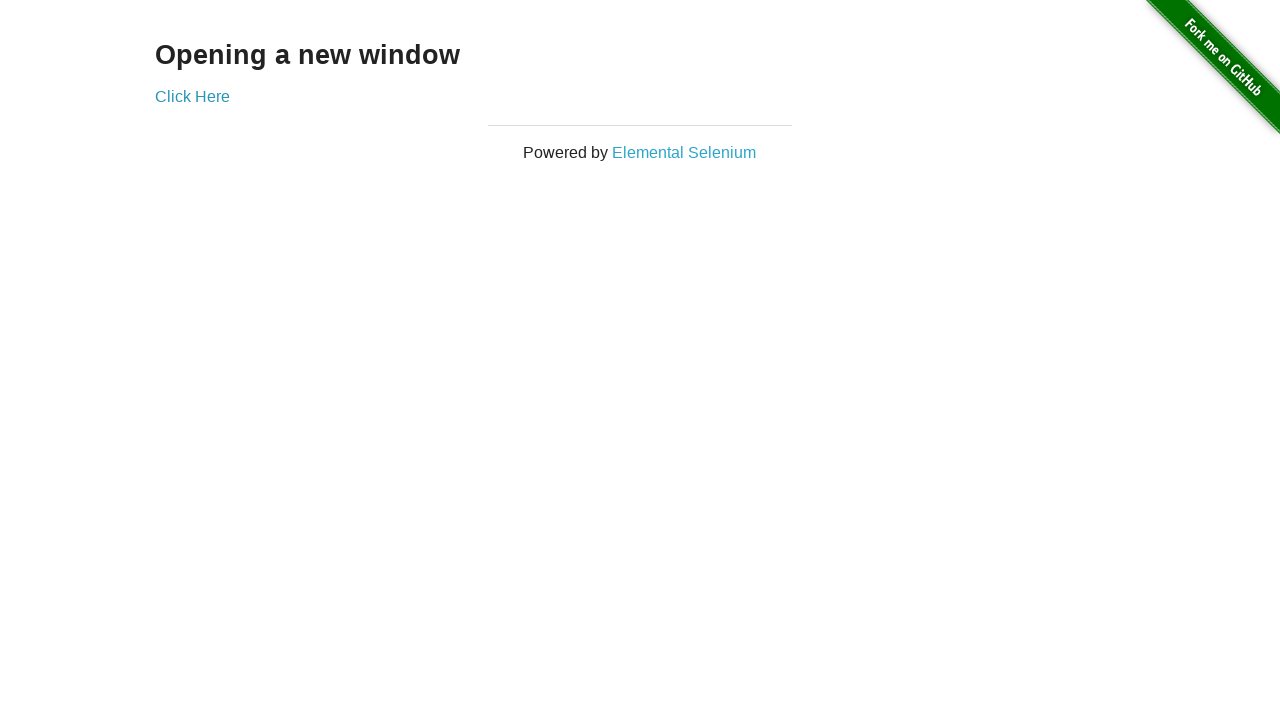

Asserted that new window h3 text is 'New Window'
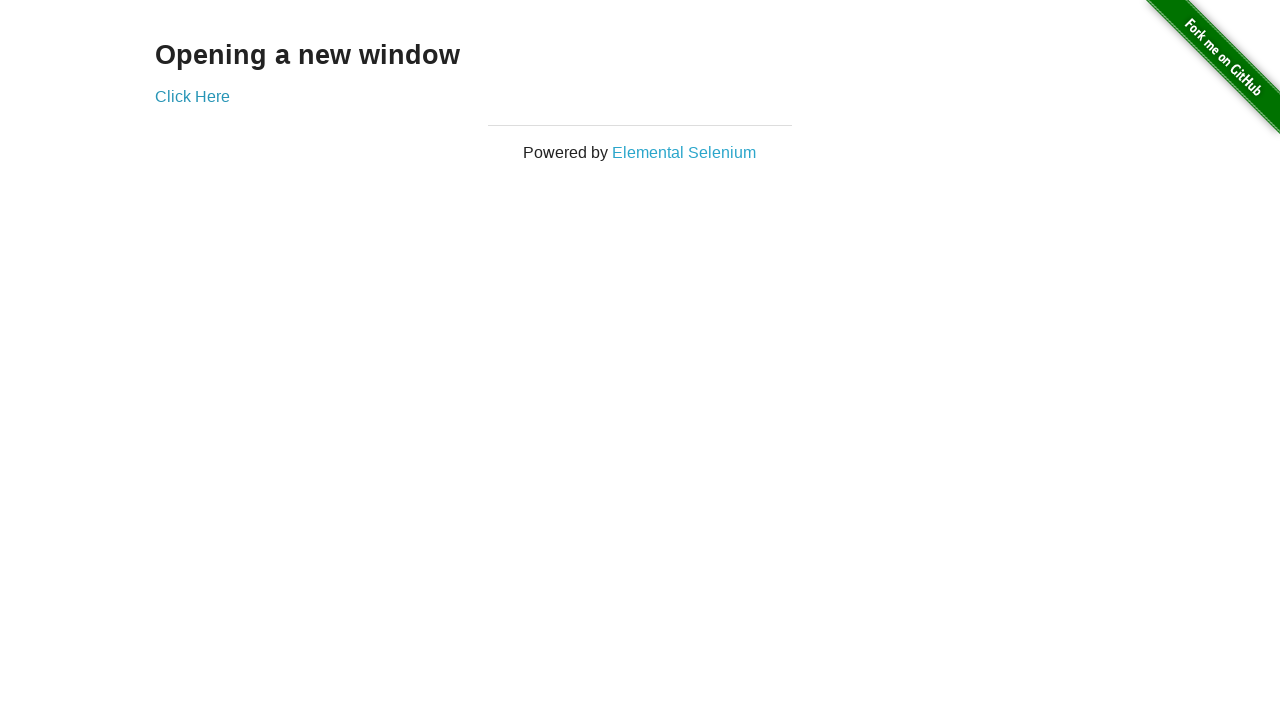

Brought original page to front
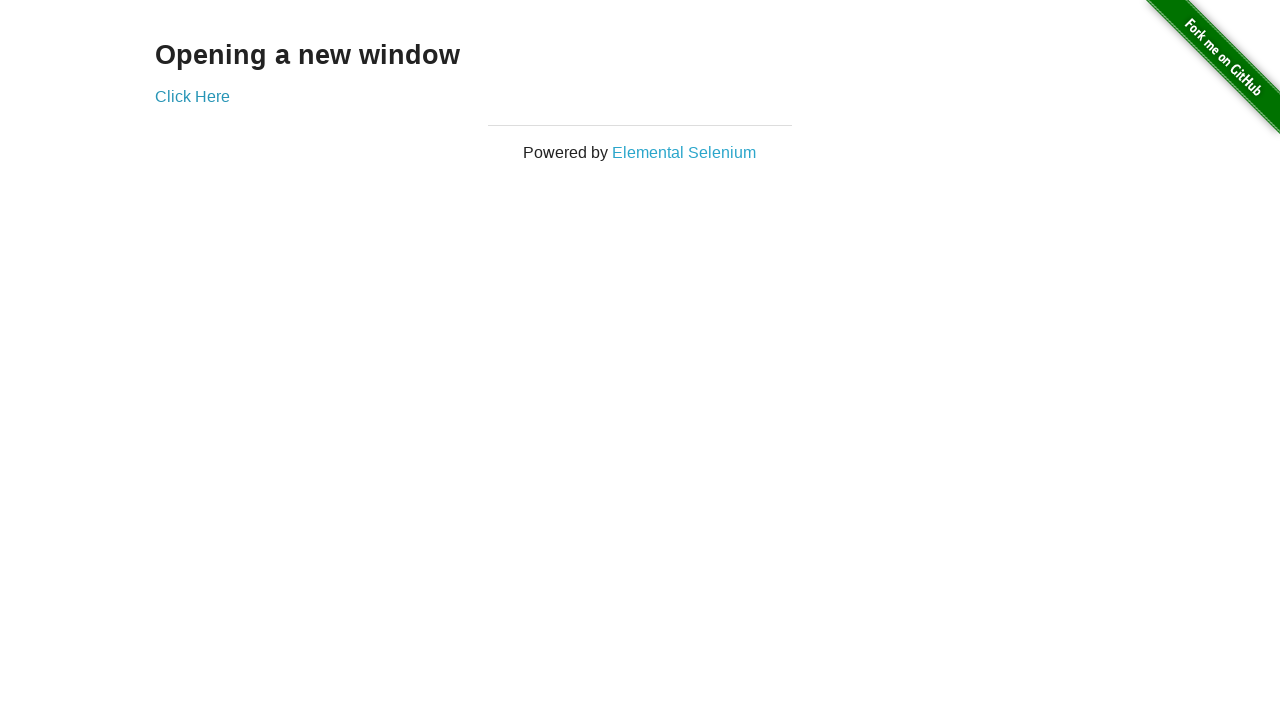

Asserted that original page title is still 'The Internet'
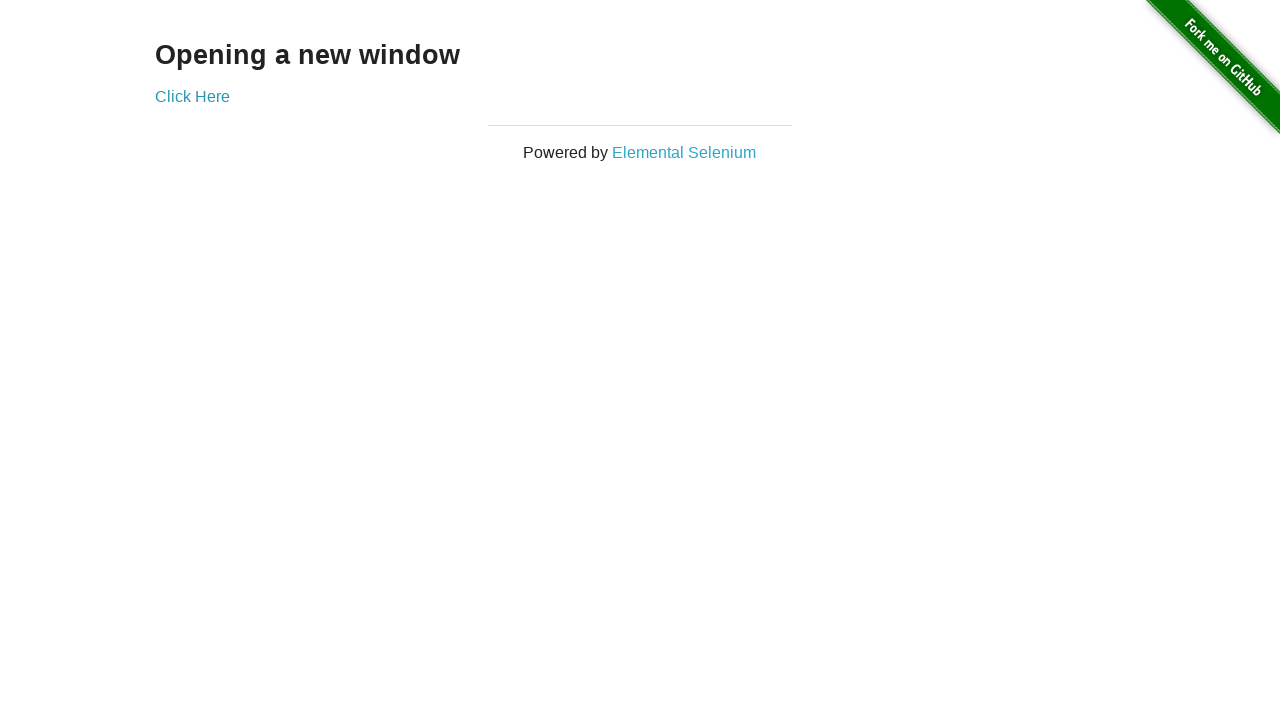

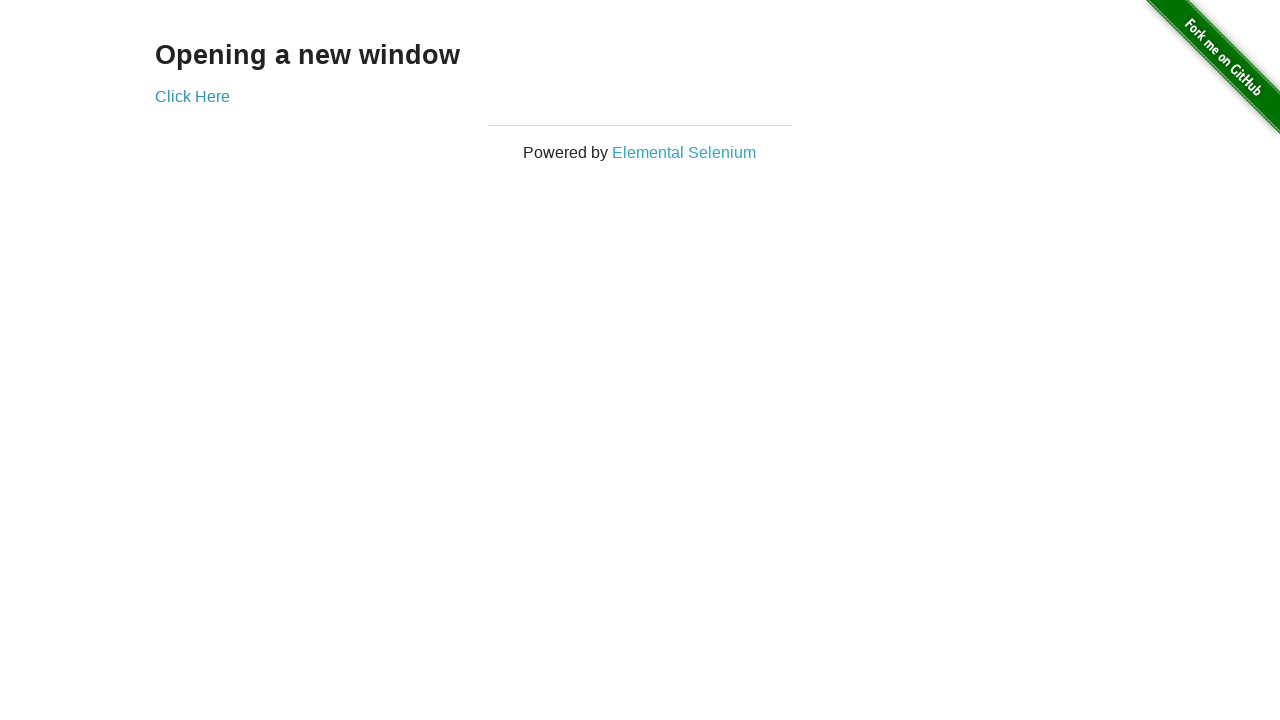